Tests registration form validation when password is less than 6 characters, verifying minimum length error messages appear for both password fields.

Starting URL: https://alada.vn/tai-khoan/dang-ky.html

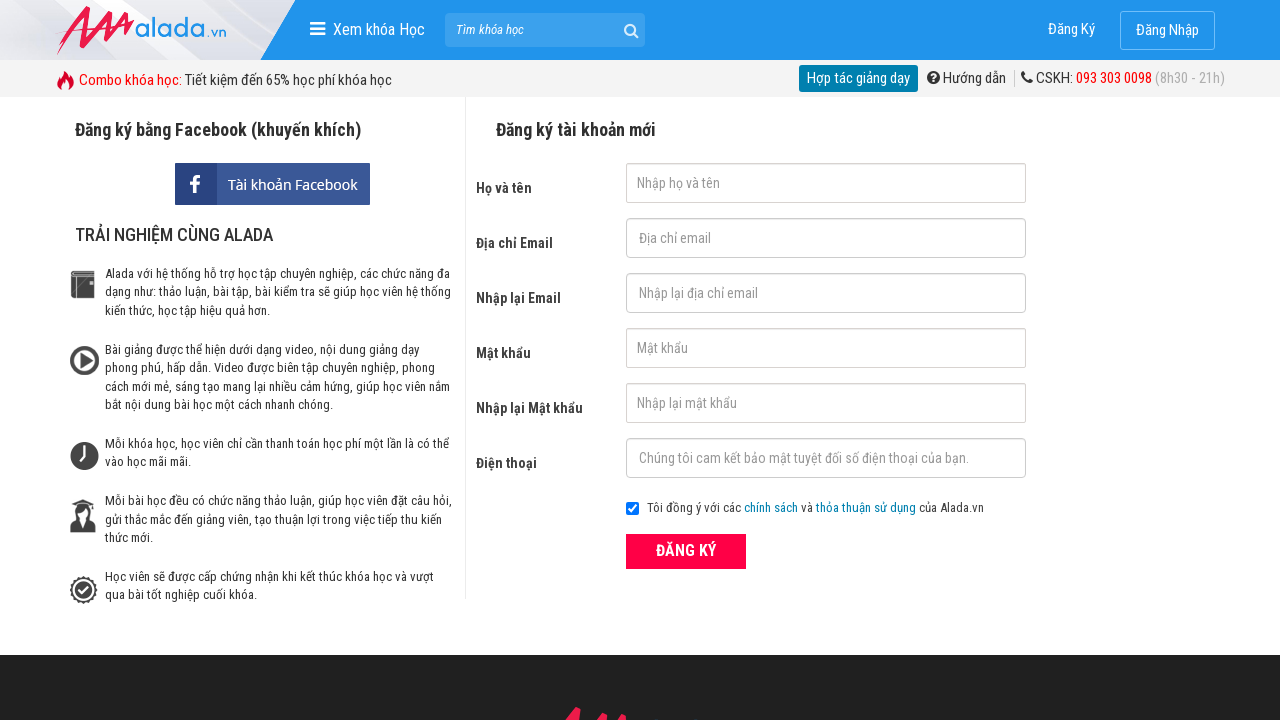

Filled name field with 'Marie Curie' on #txtFirstname
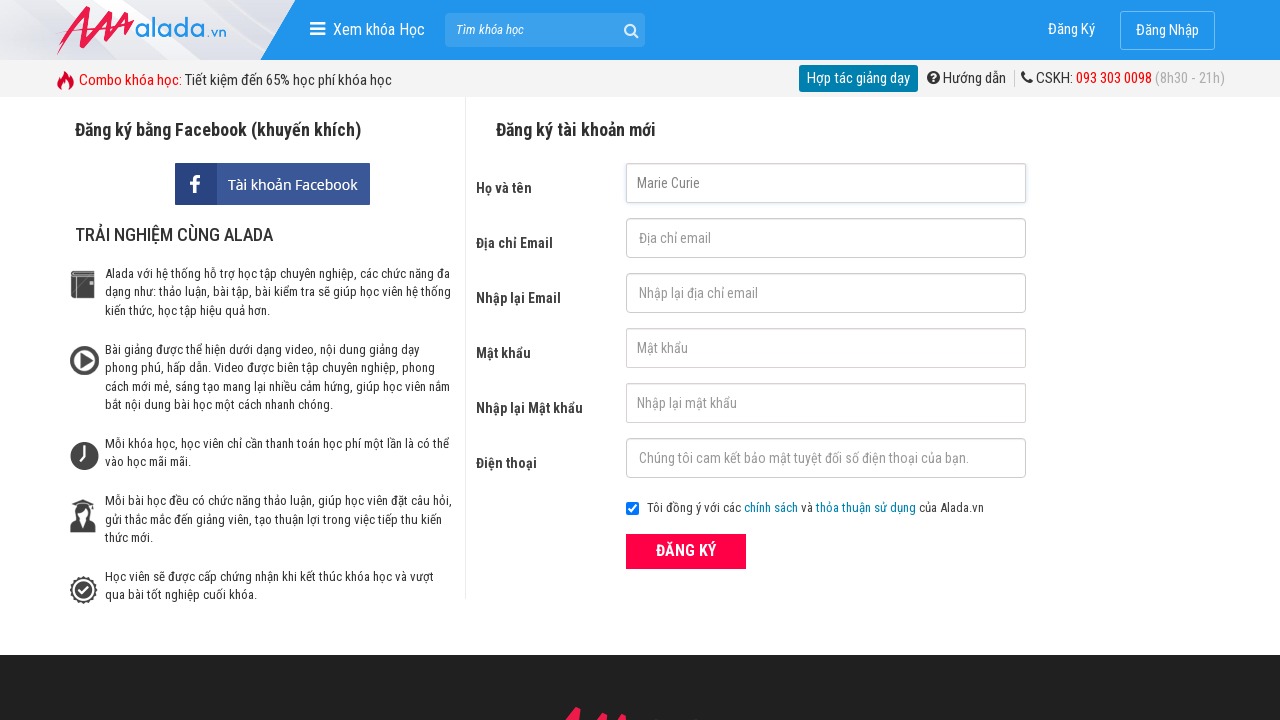

Filled email field with 'test_xpath_css_1@yopmail.com' on #txtEmail
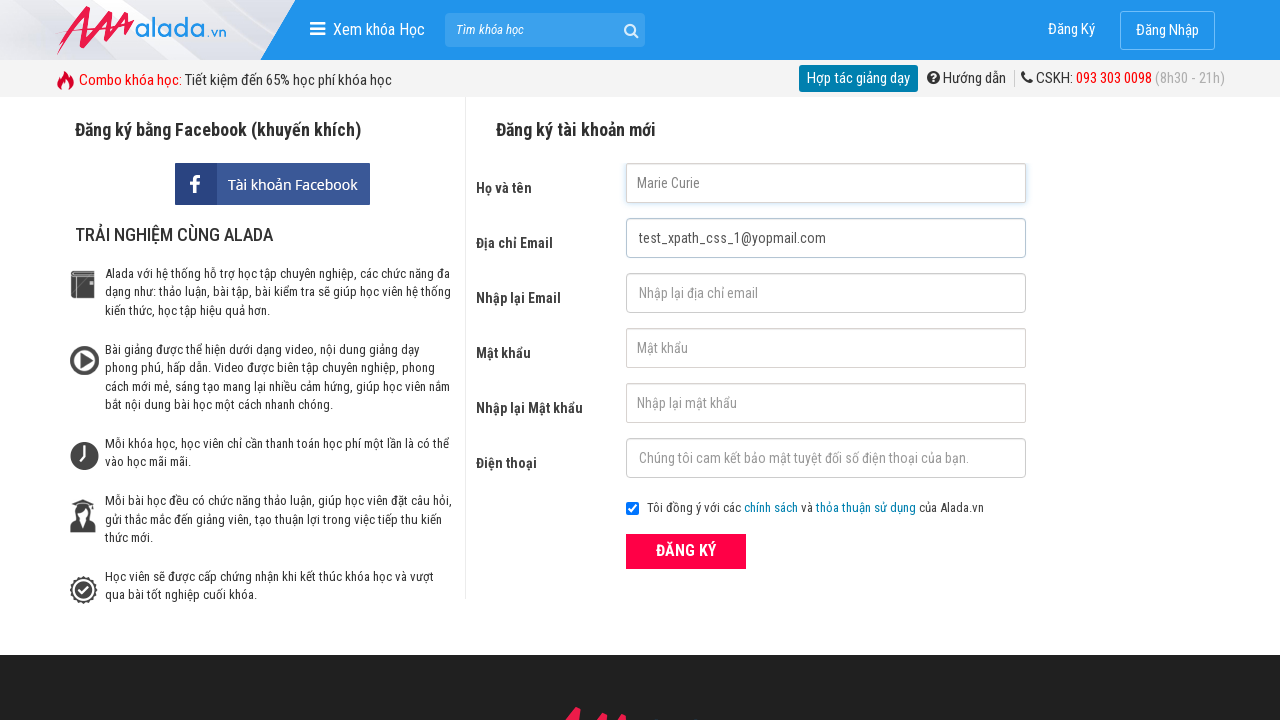

Filled confirm email field with 'test_xpath_css_1@yopmail.com' on #txtCEmail
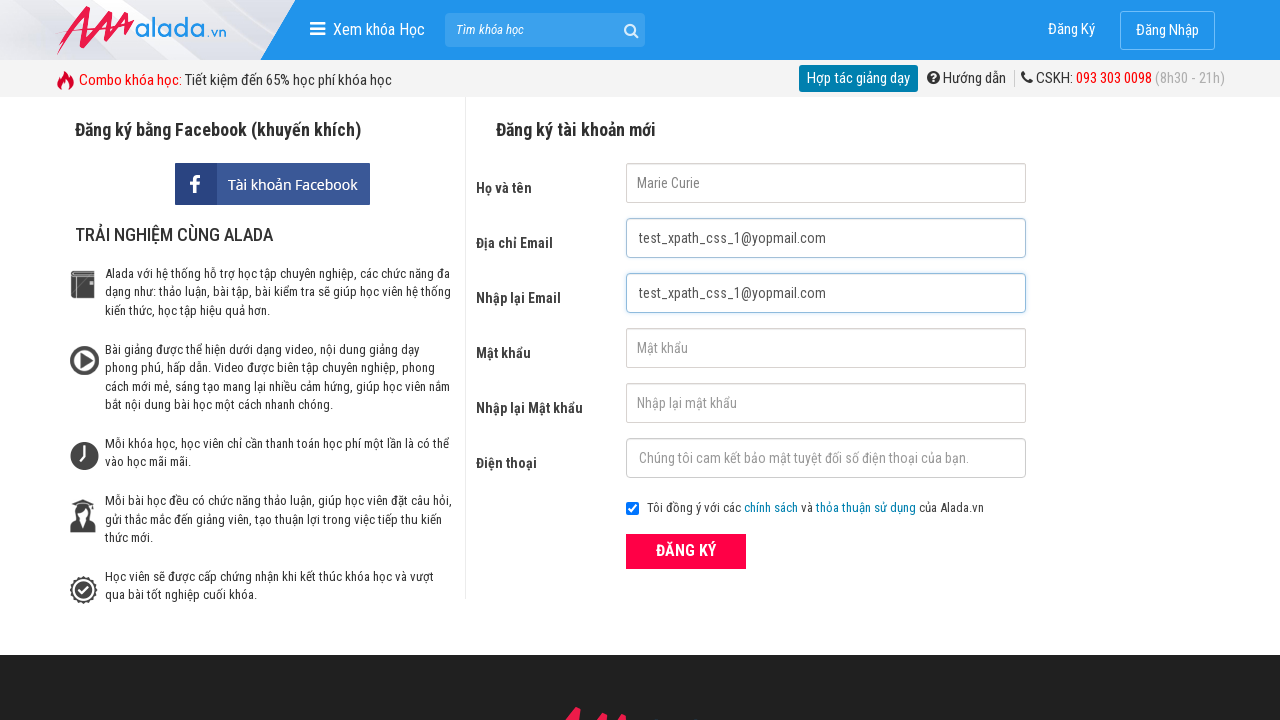

Filled password field with '123' (less than 6 characters) on #txtPassword
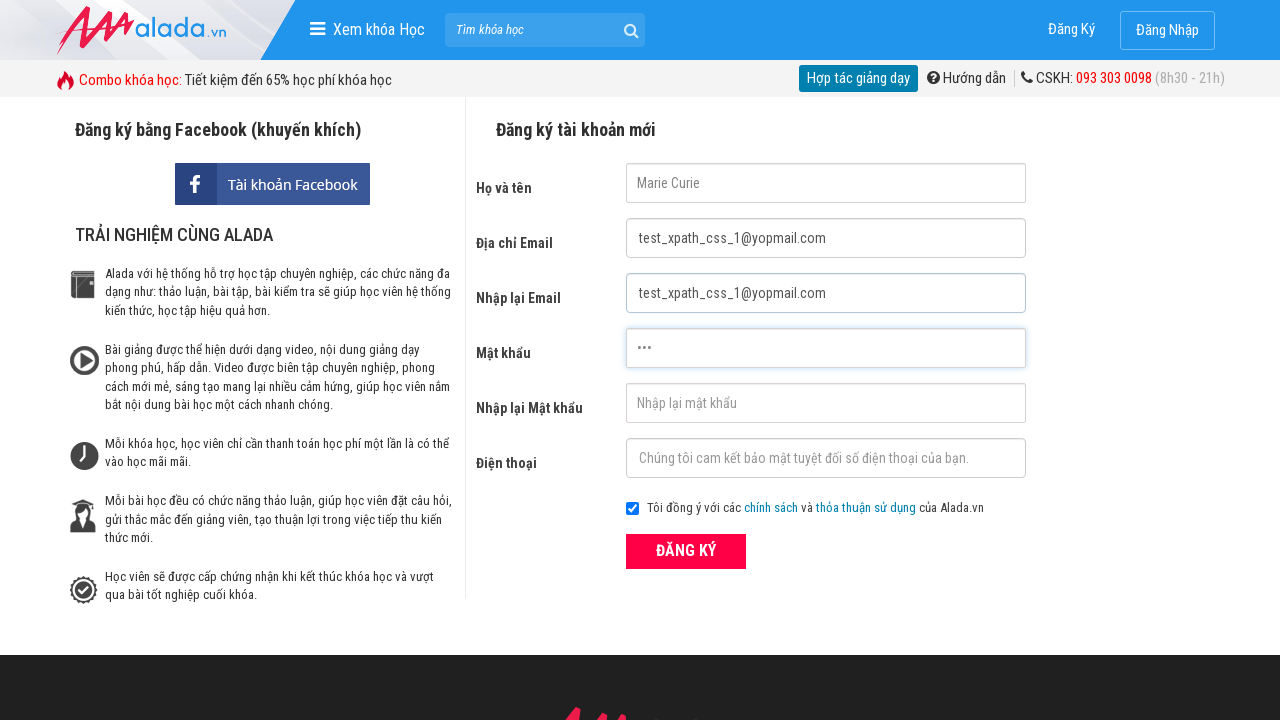

Filled confirm password field with '123' (less than 6 characters) on #txtCPassword
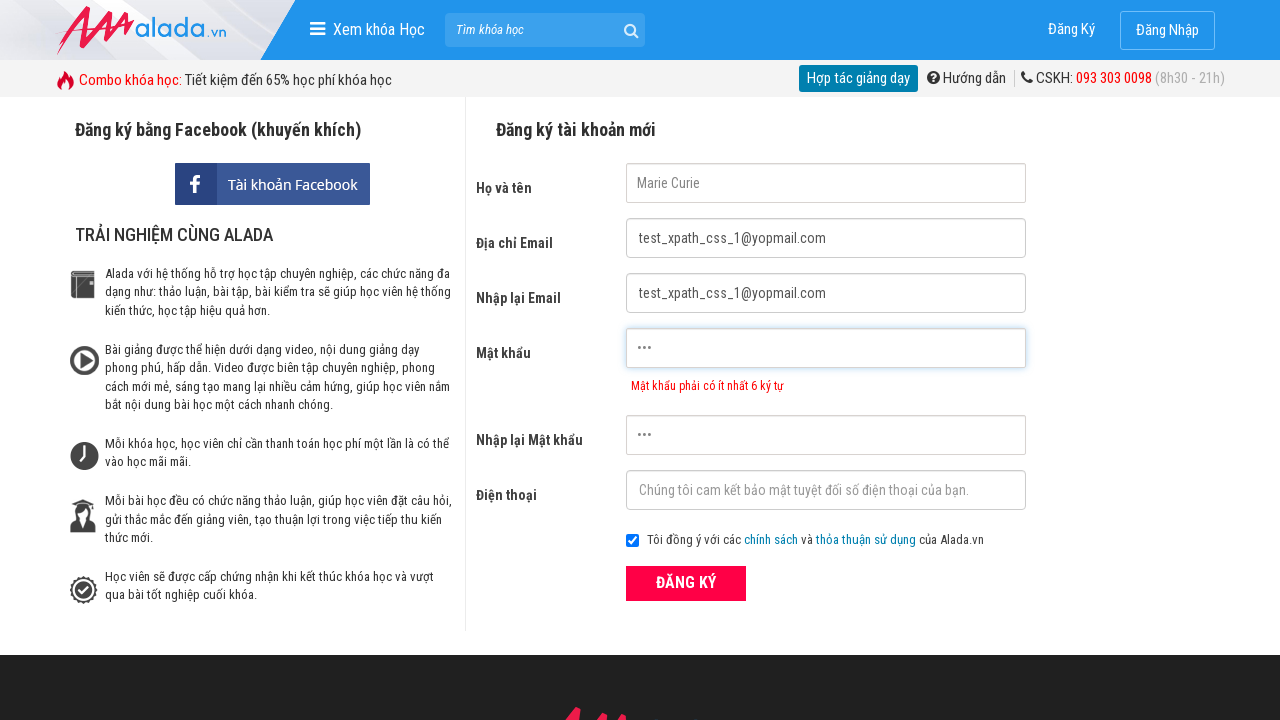

Filled phone number field with '0123456789' on #txtPhone
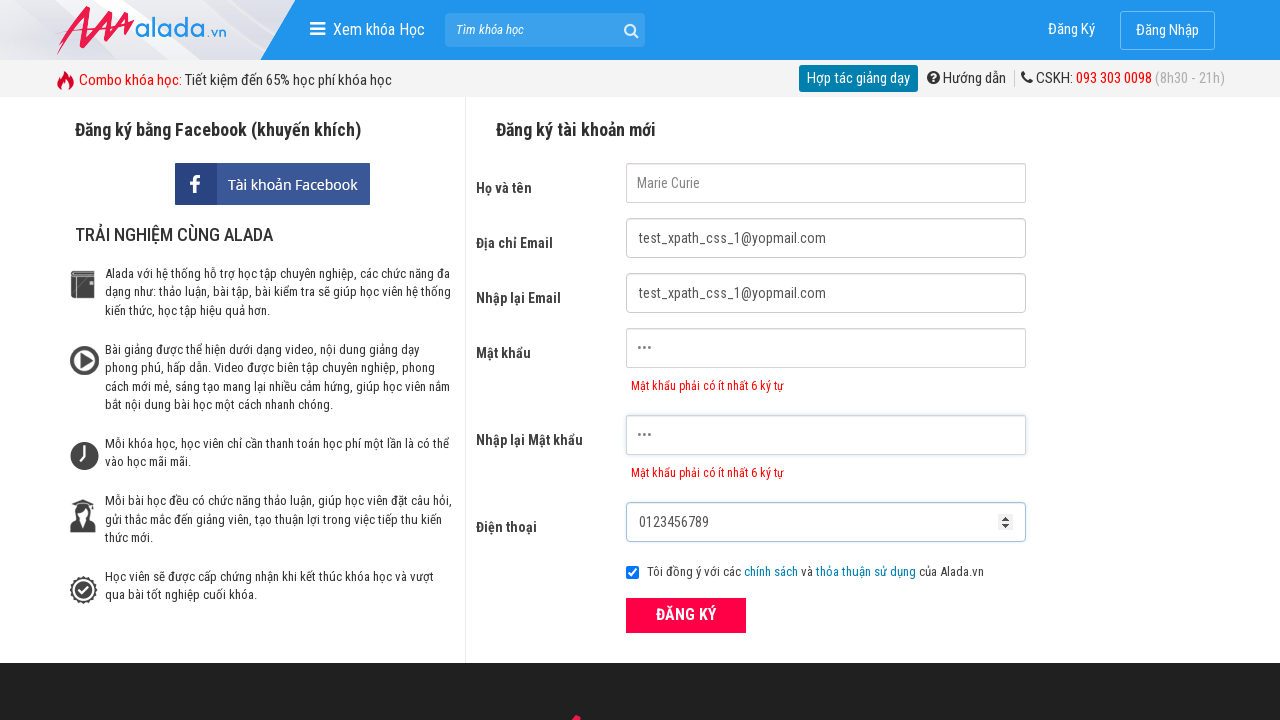

Clicked register button at (686, 615) on xpath=//form[@id='frmLogin']//button
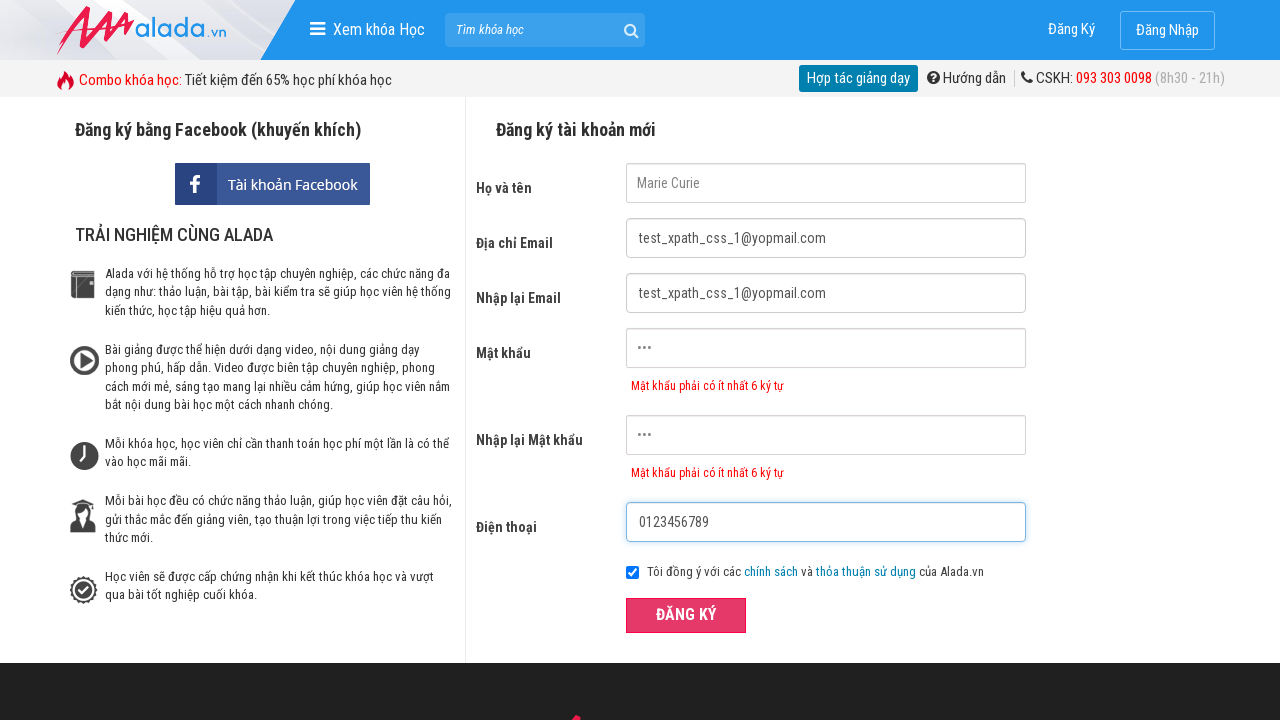

Password field error message appeared
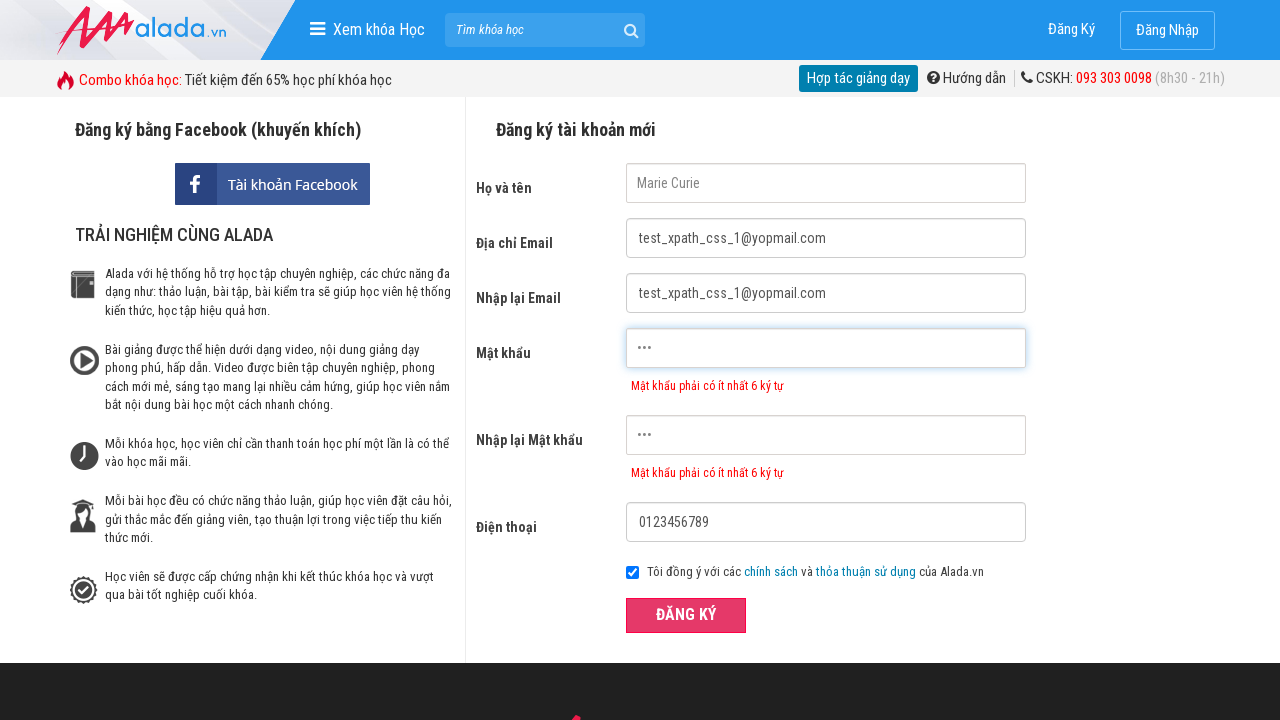

Confirm password field error message appeared
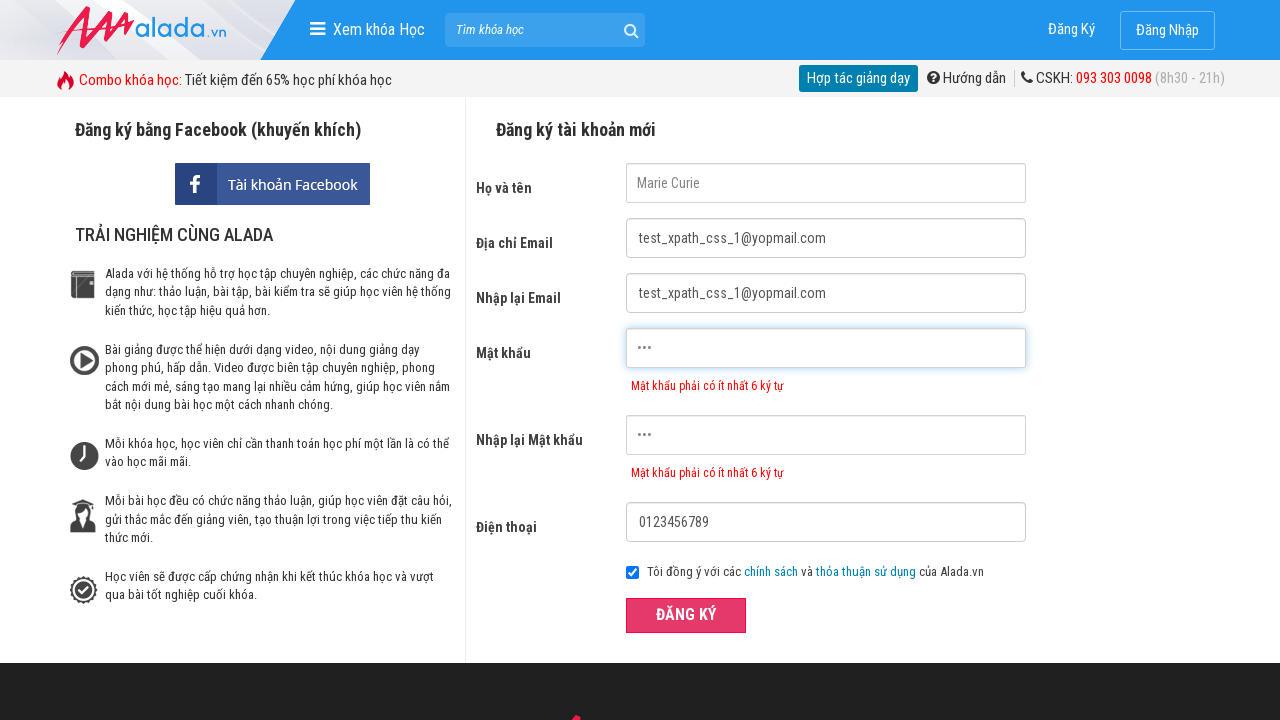

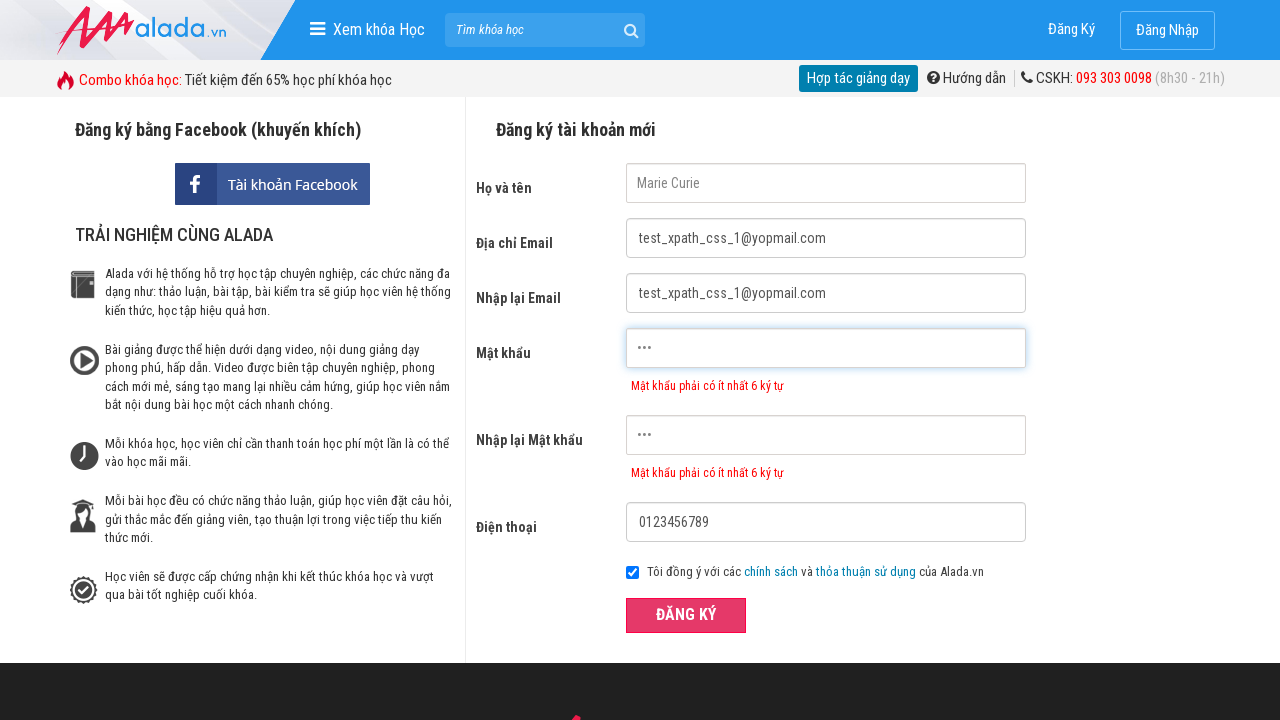